Tests the download app panel display by hovering over the download link

Starting URL: https://movie.douban.com/

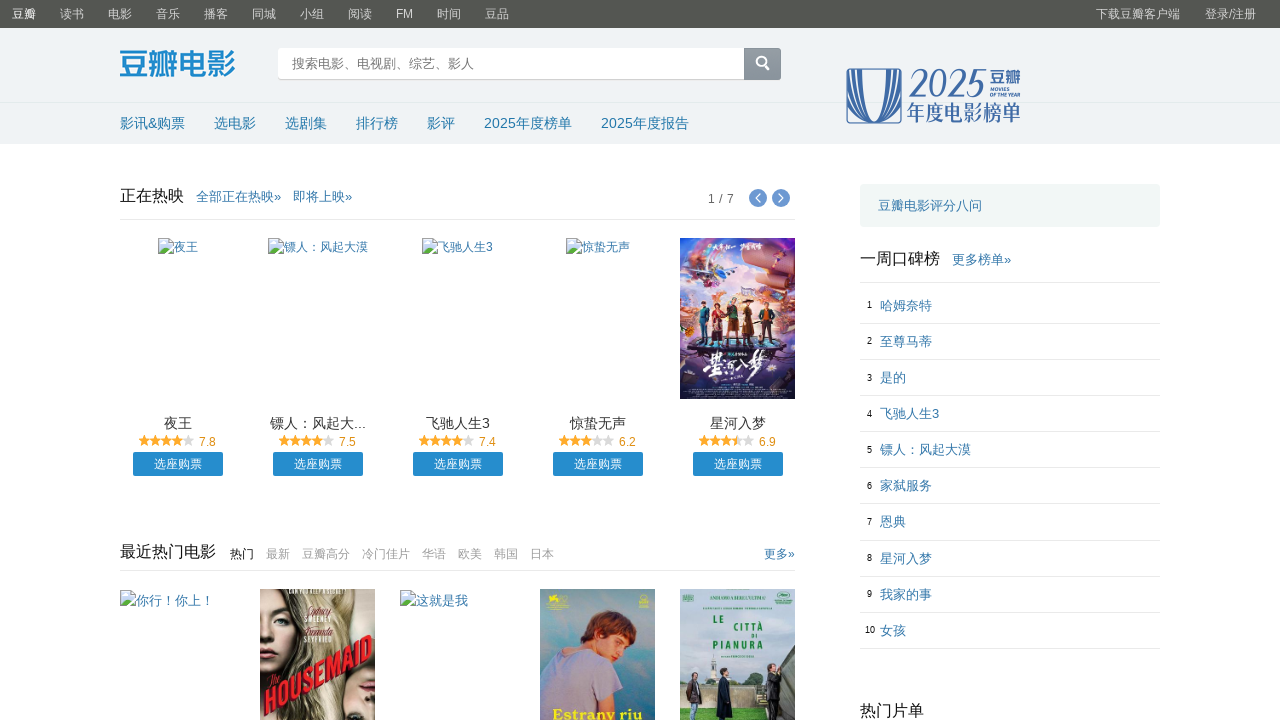

Waited for download app link to be visible
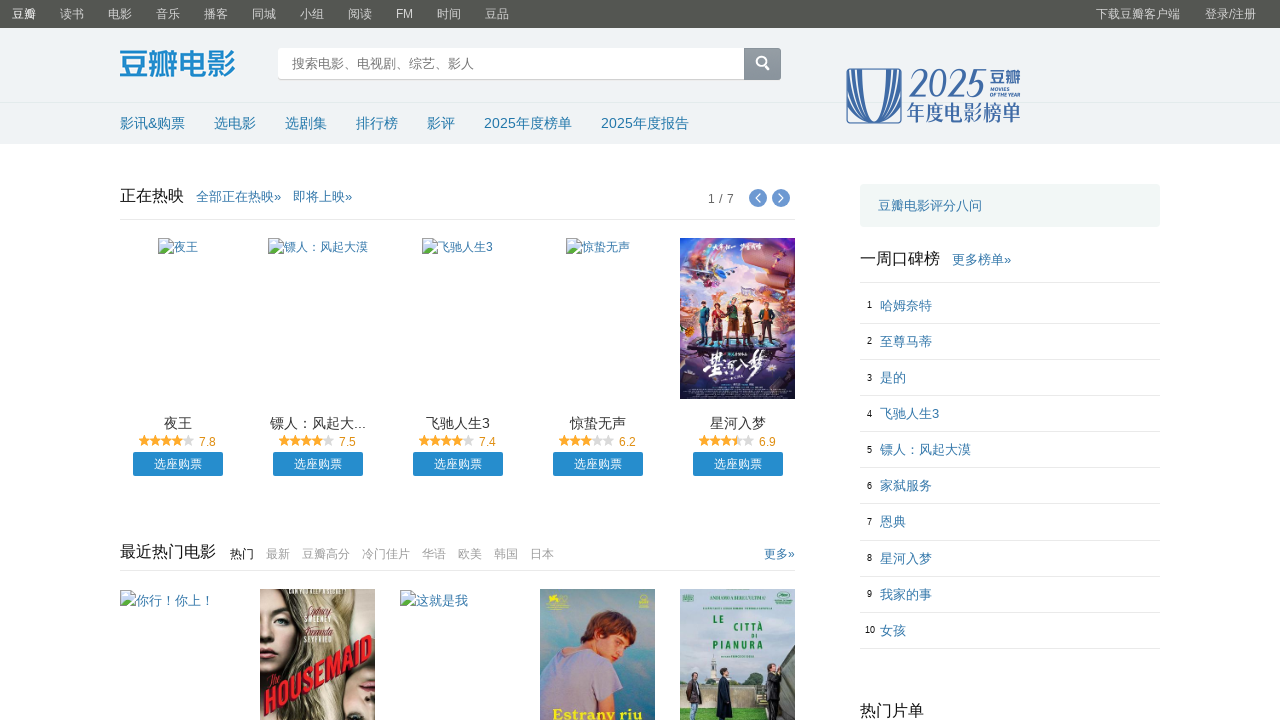

Hovered over download app link to trigger panel display at (1138, 14) on text=下载豆瓣客户端
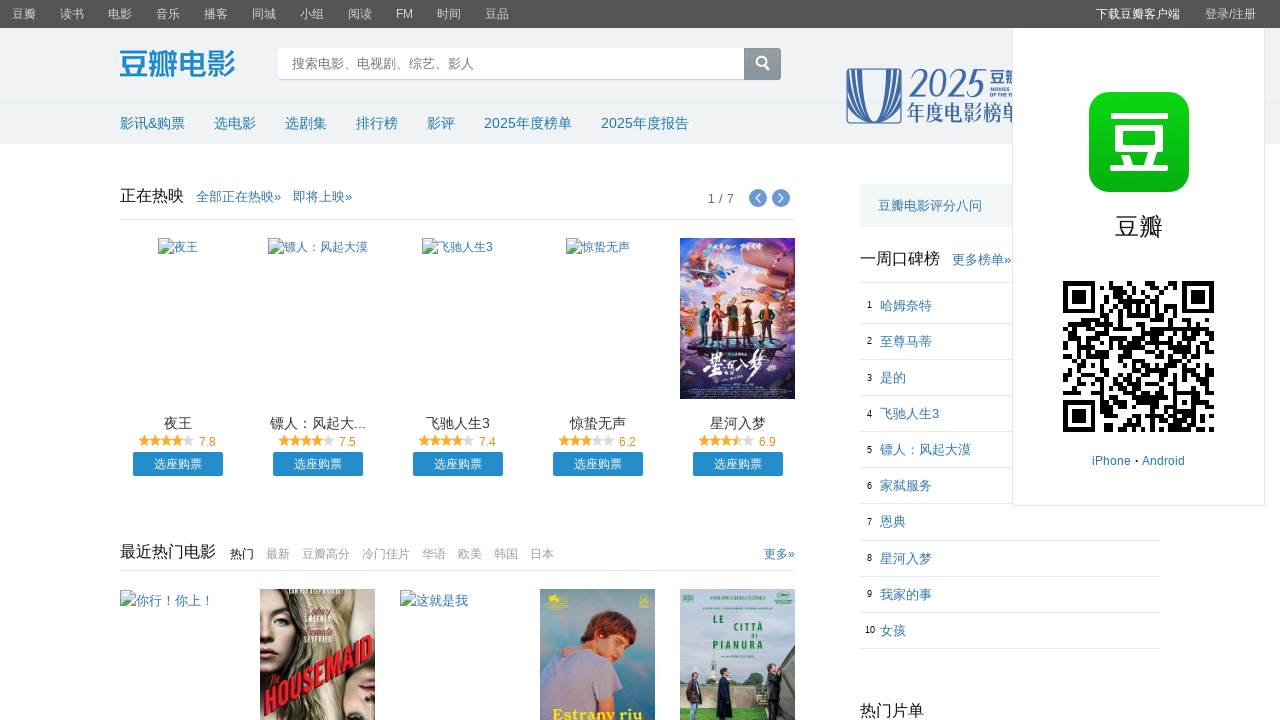

Waited 500ms for hover effect to take place
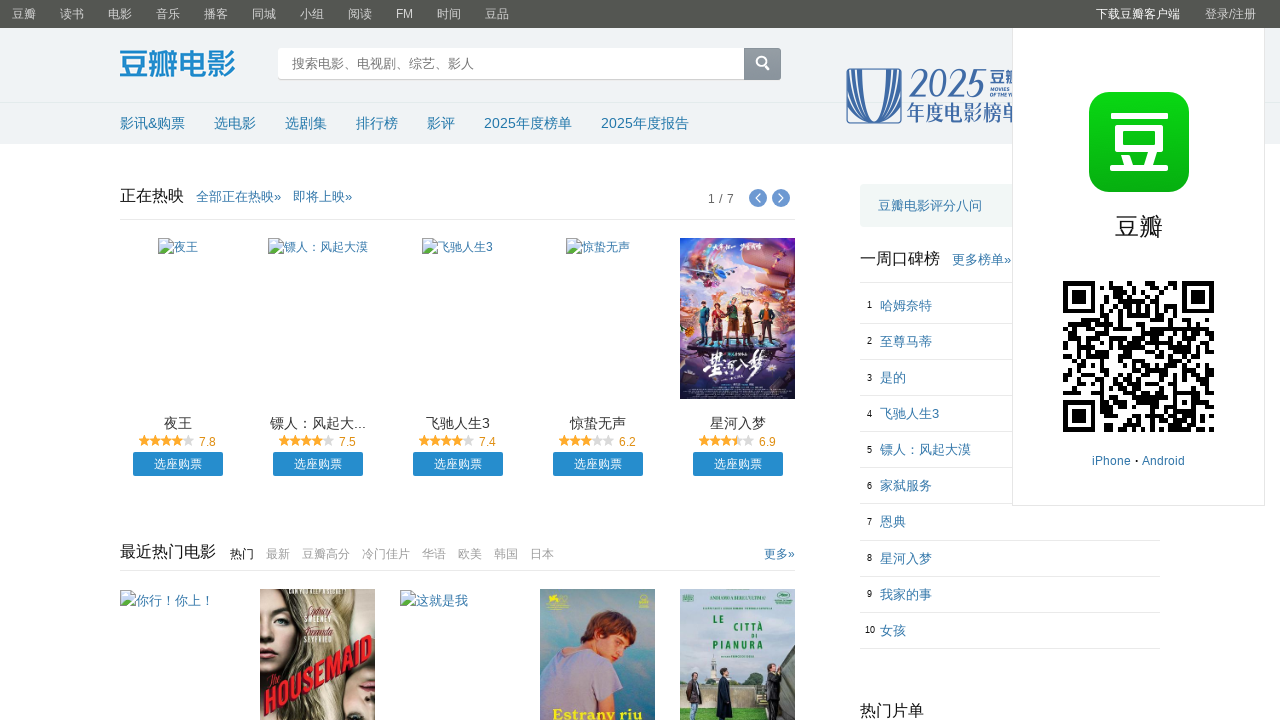

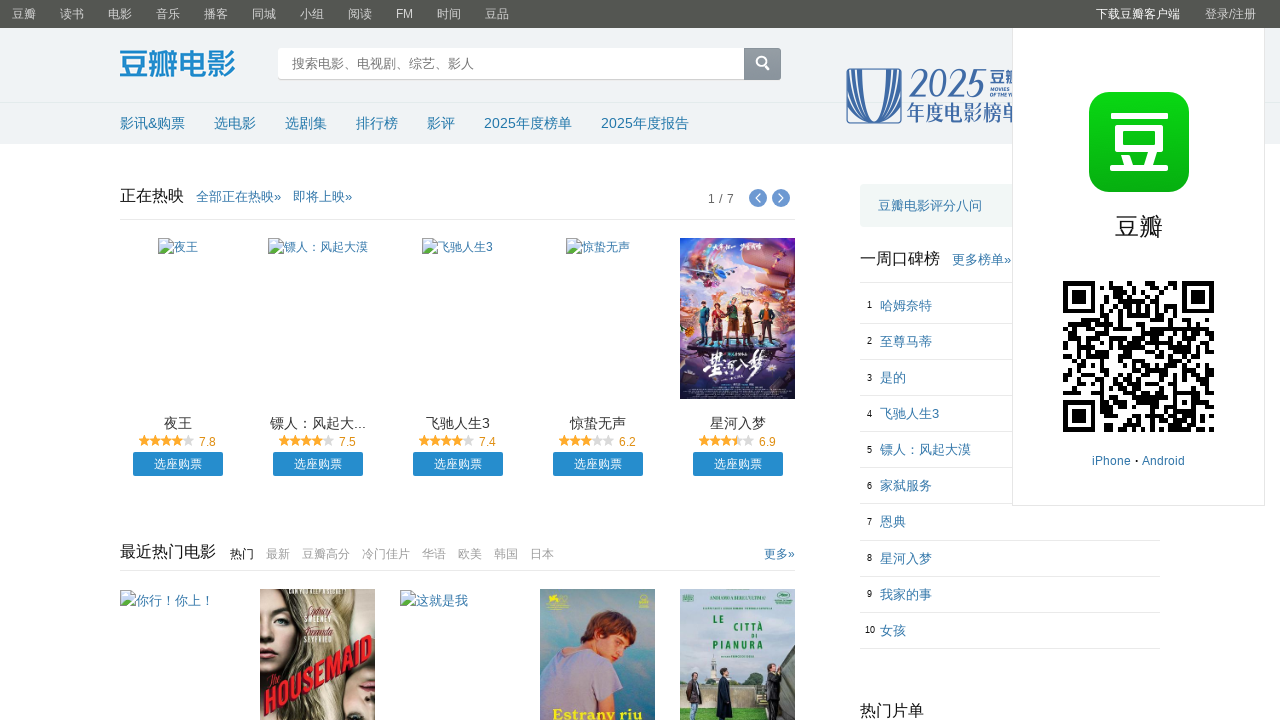